Tests keyboard actions including shift key combinations, typing with delay, pressing Enter, and inserting text into input fields

Starting URL: https://testautomationpractice.blogspot.com/p/playwrightpractice.html

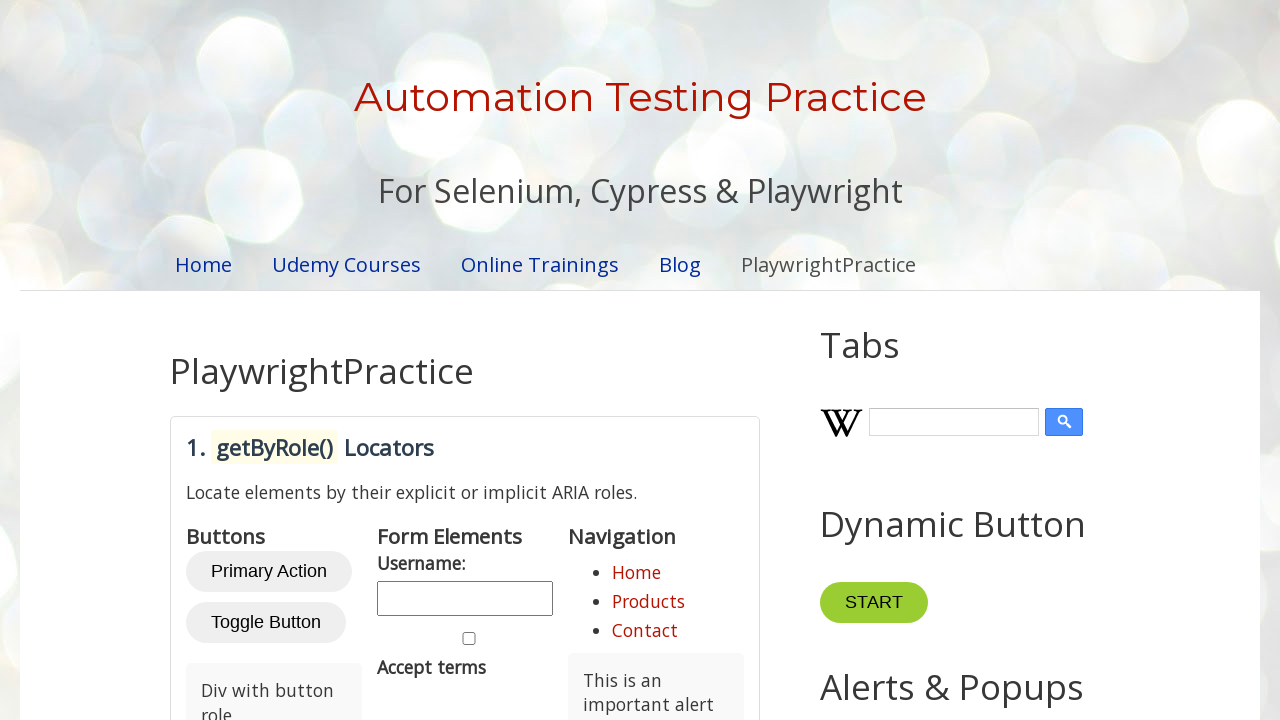

Clicked on username field at (465, 598) on #username
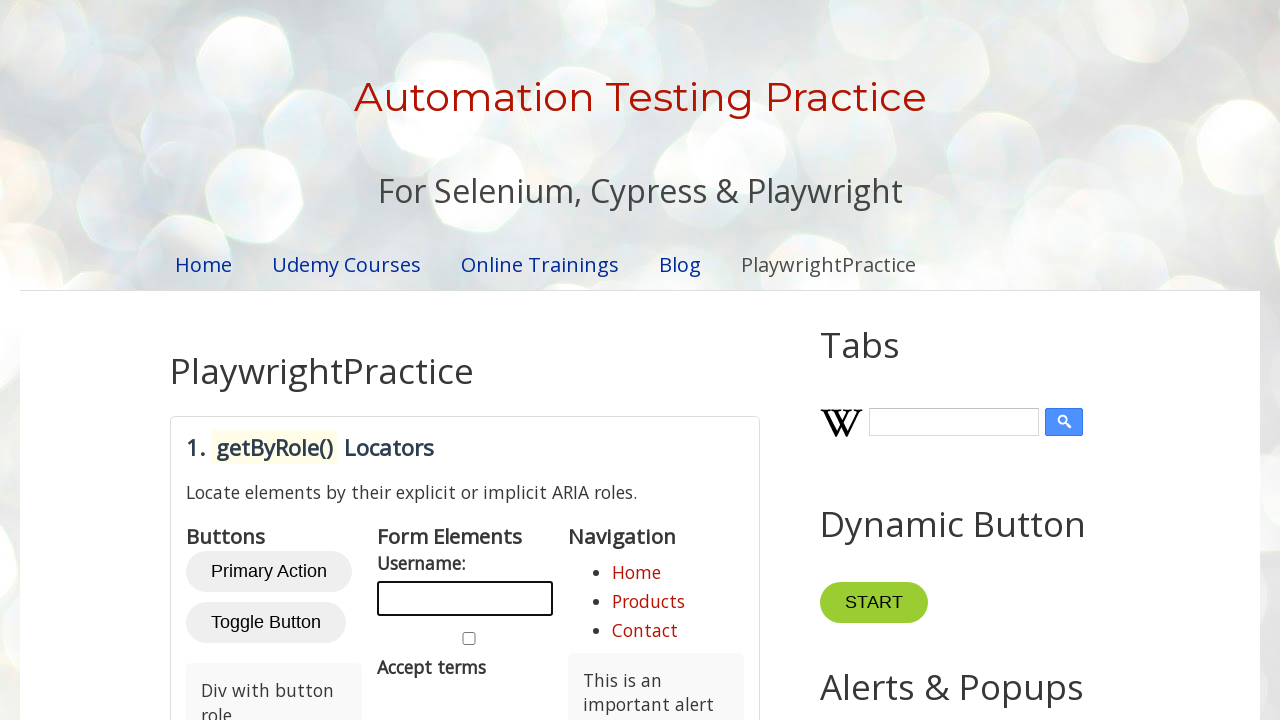

Pressed Shift key down
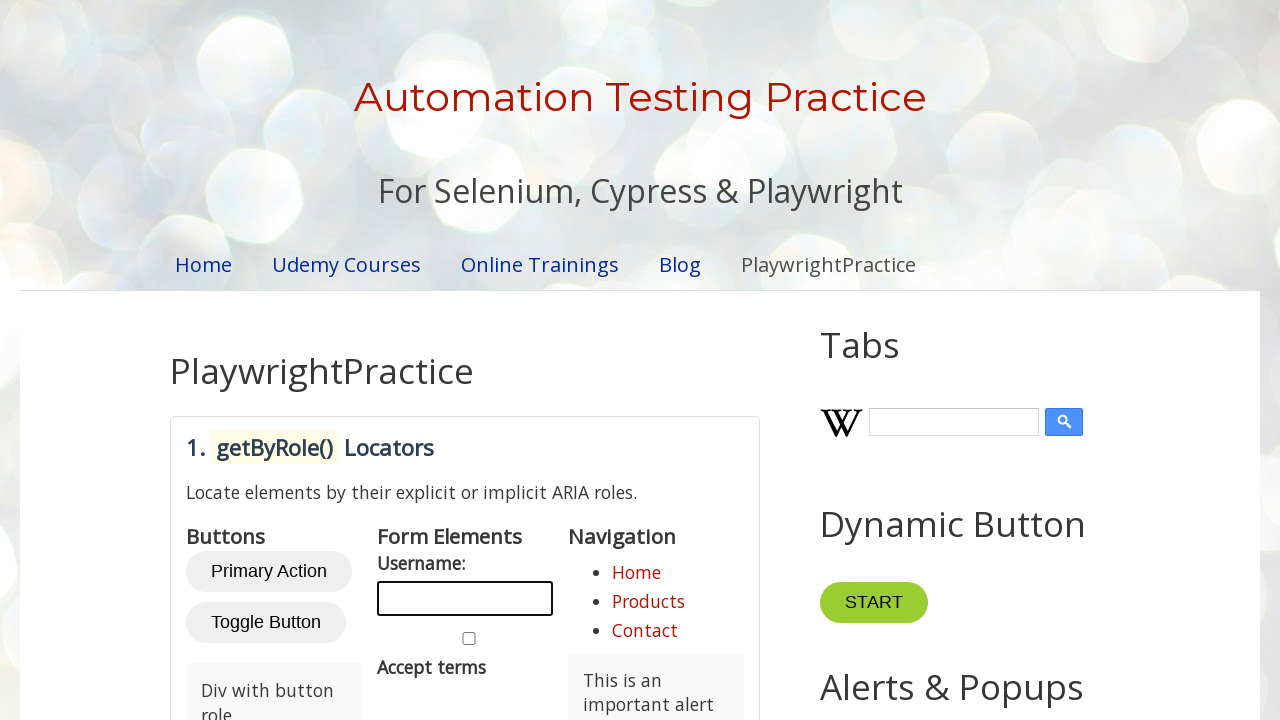

Pressed 's' key with Shift held down to type capital 'S'
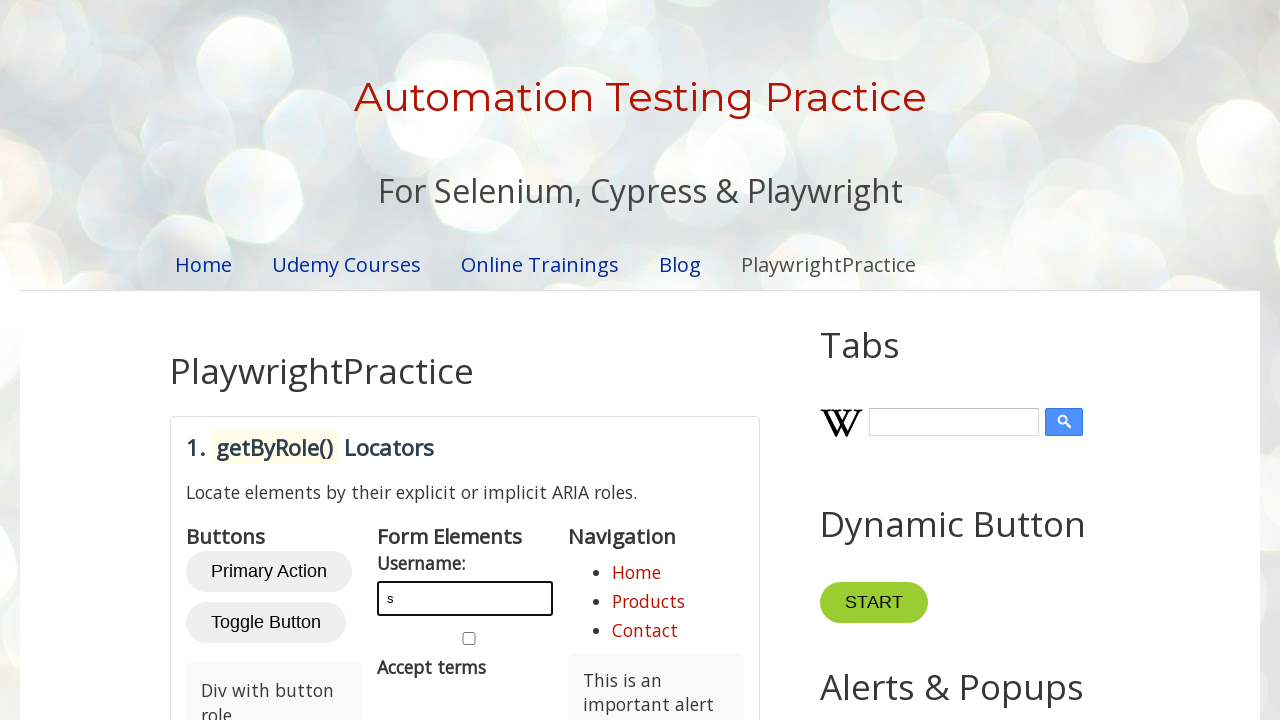

Released Shift key
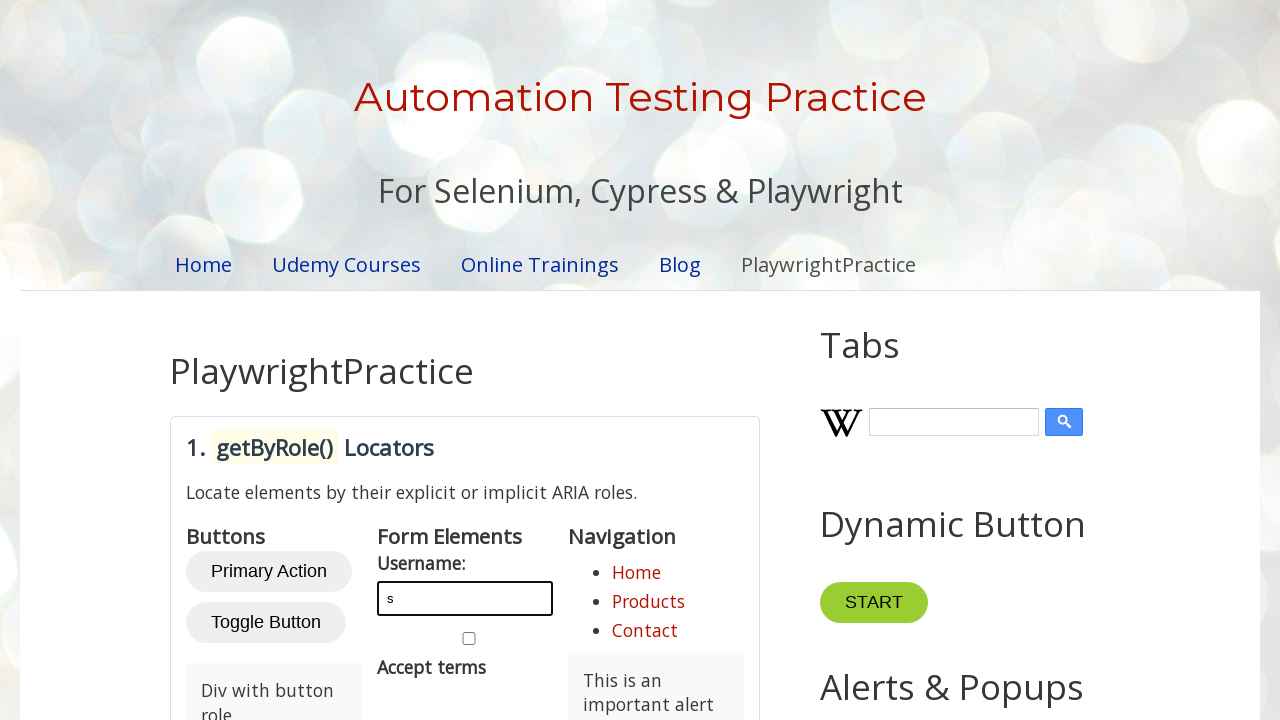

Typed ' surya' with 100ms delay between characters
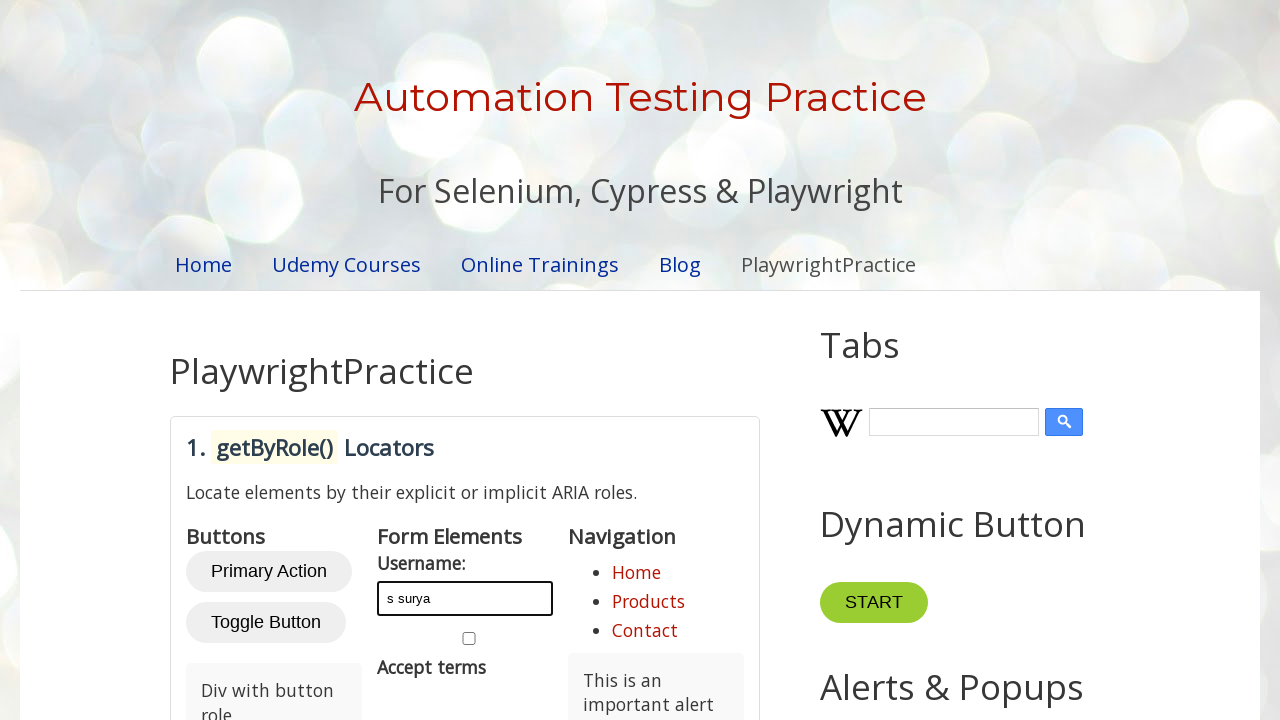

Pressed Enter key
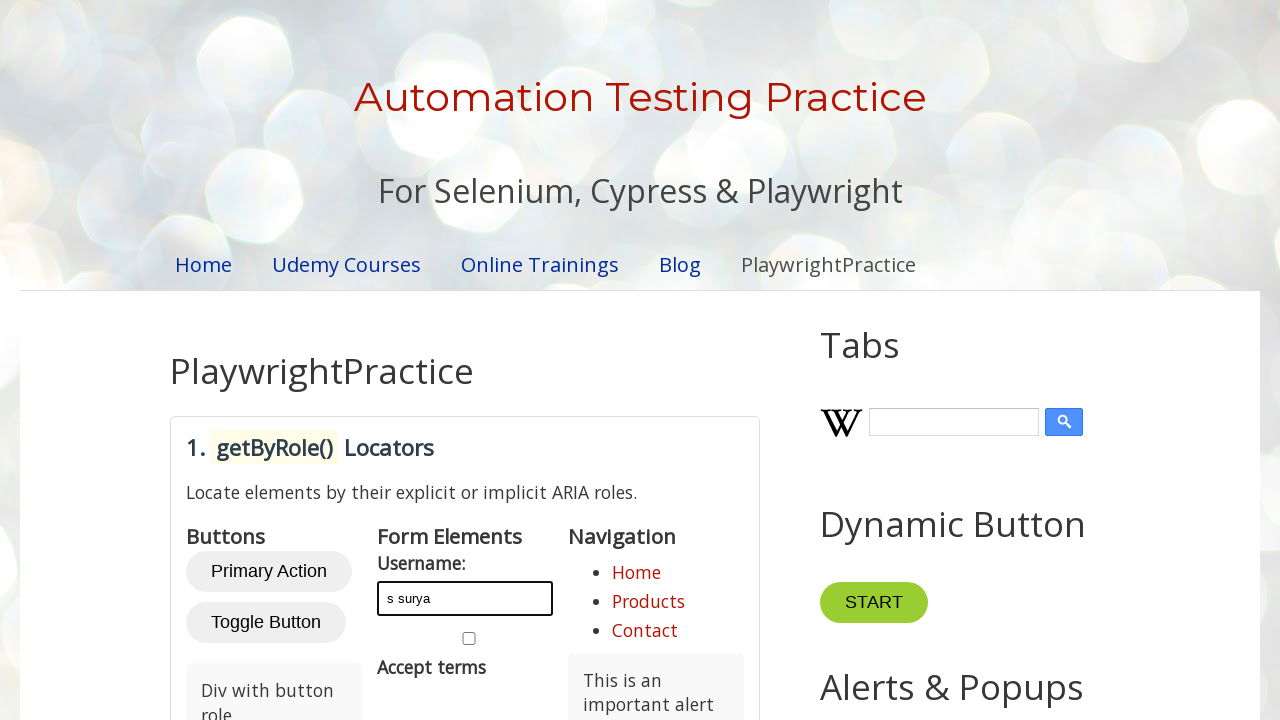

Clicked on Wikipedia search input field at (954, 422) on #Wikipedia1_wikipedia-search-input
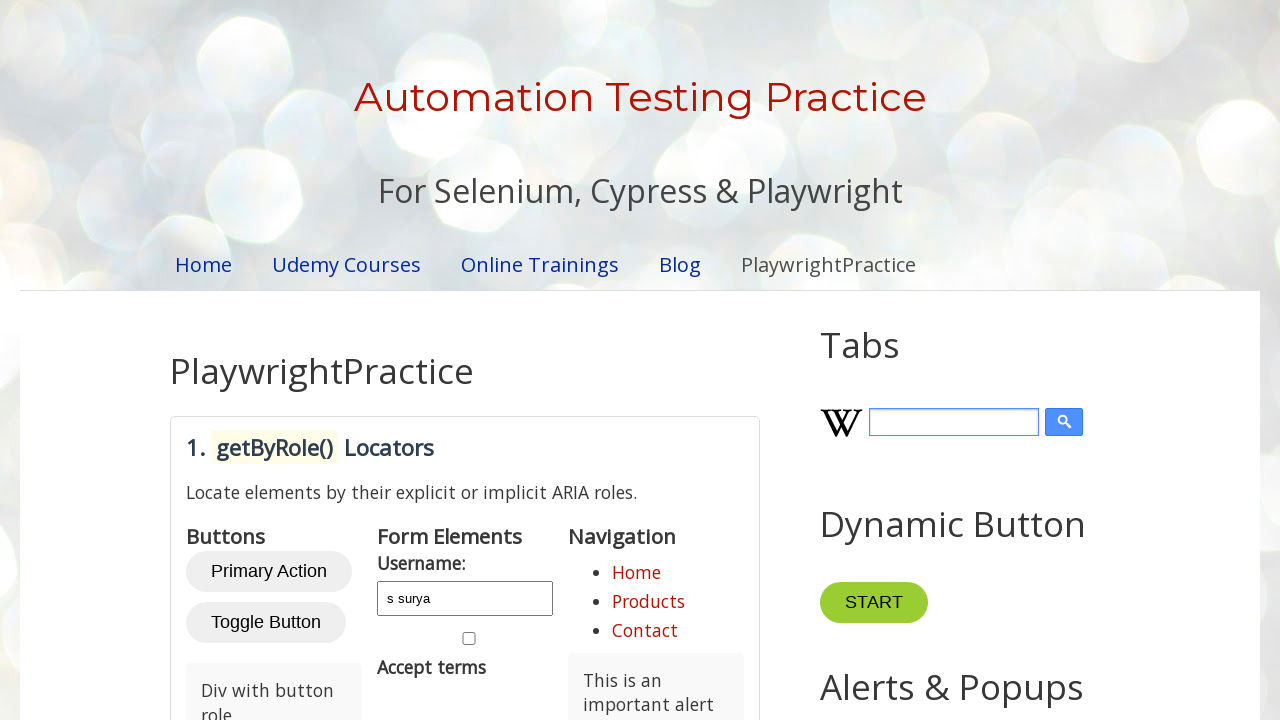

Inserted Unicode text 'ಮಗ ಗೋಕು' into Wikipedia search field
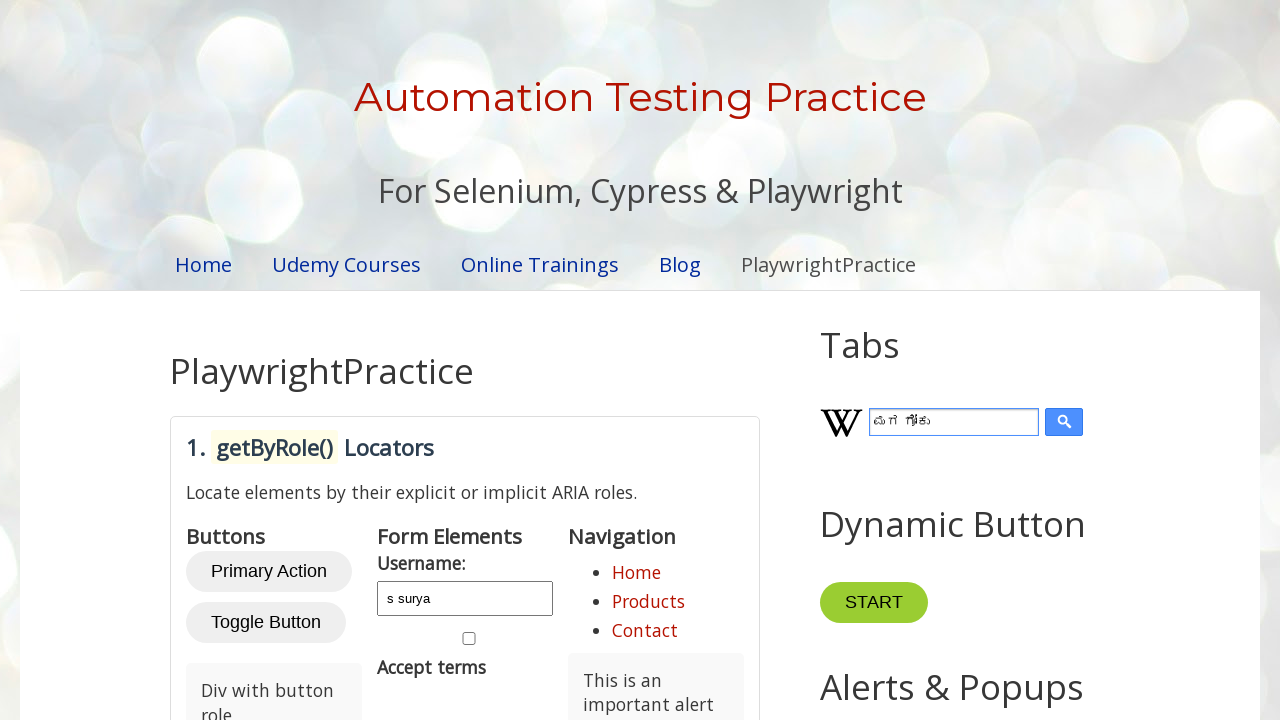

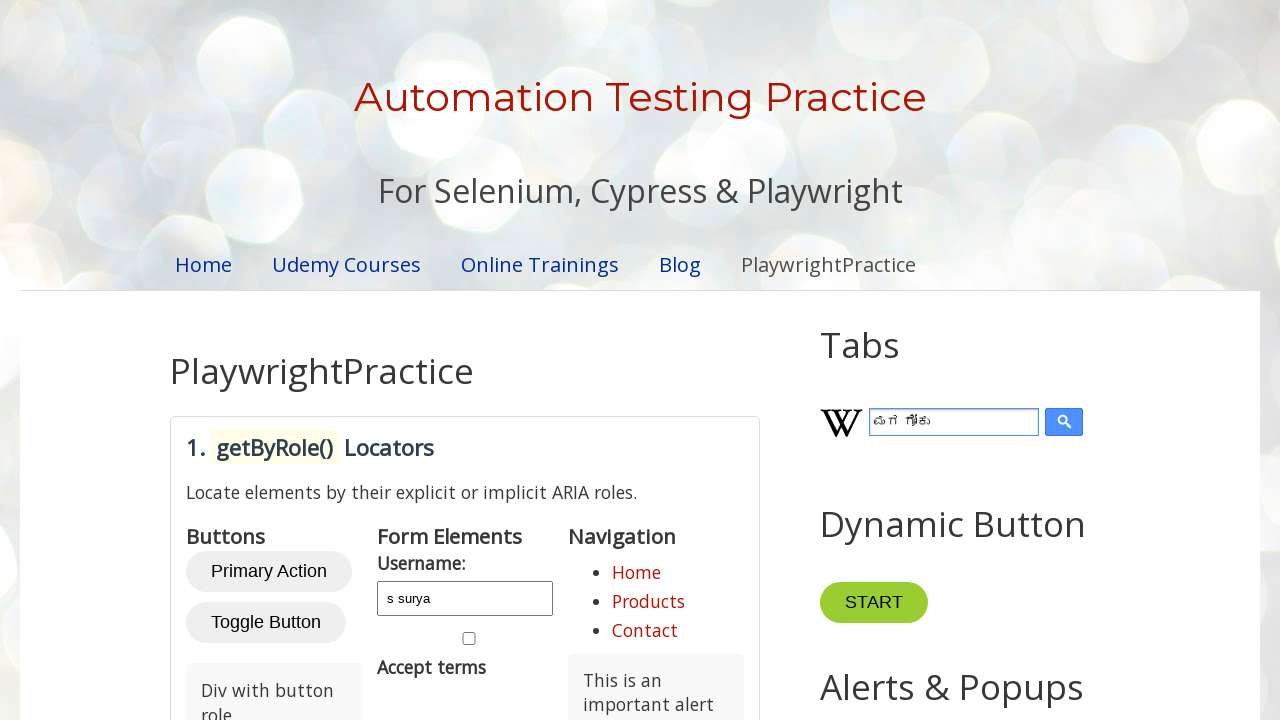